Tests browser navigation by navigating from OrangeHRM login page to nopCommerce demo site and verifying that links are present on the page.

Starting URL: https://opensource-demo.orangehrmlive.com/web/index.php/auth/login

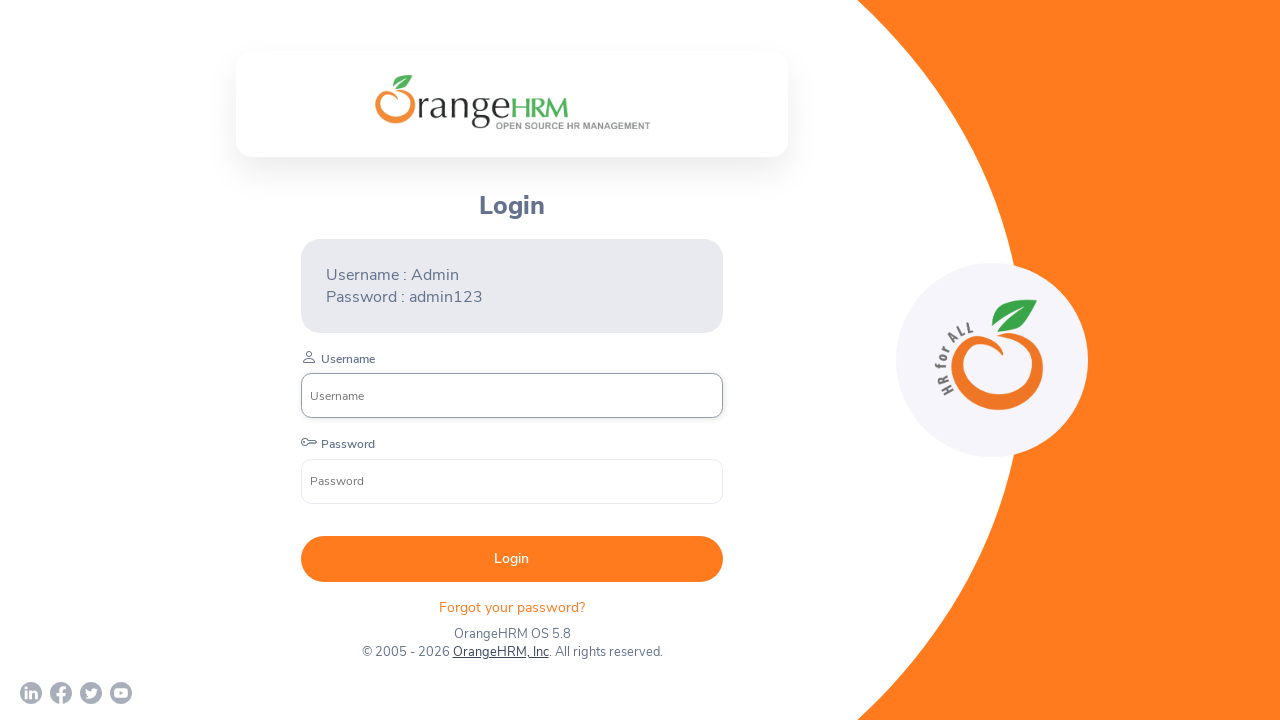

OrangeHRM login page loaded and DOM content ready
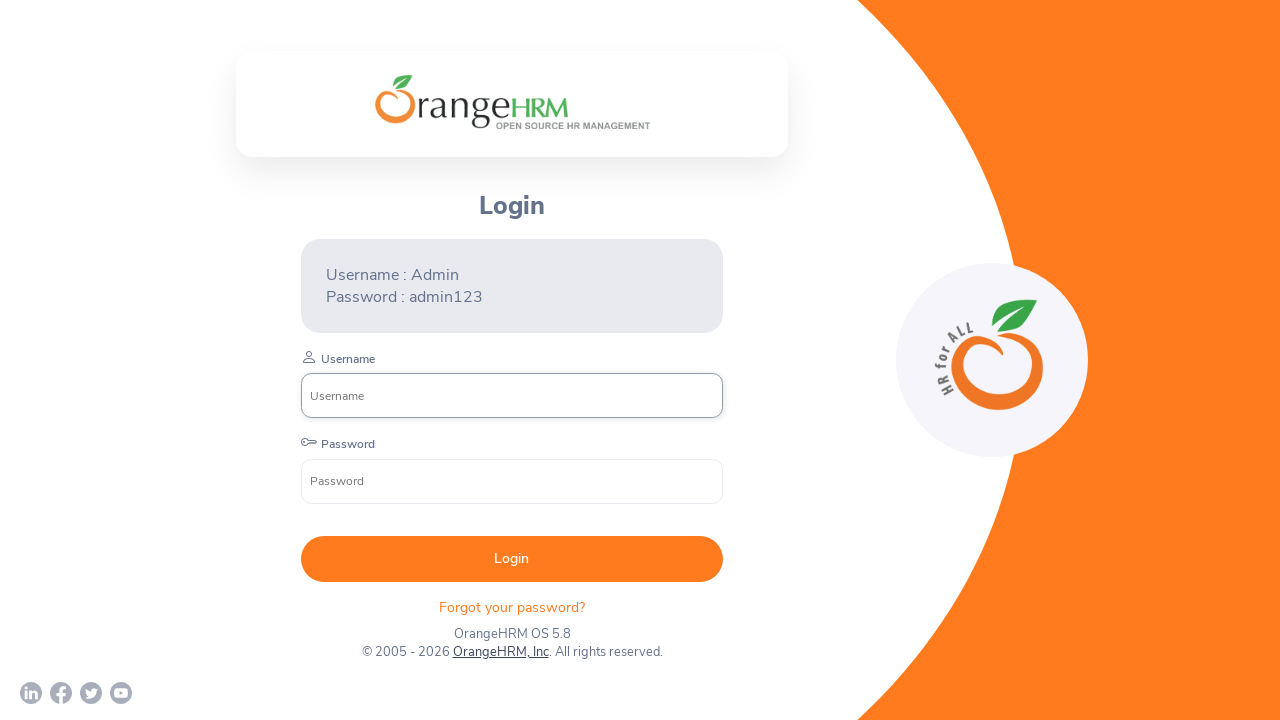

Navigated from OrangeHRM to nopCommerce demo site
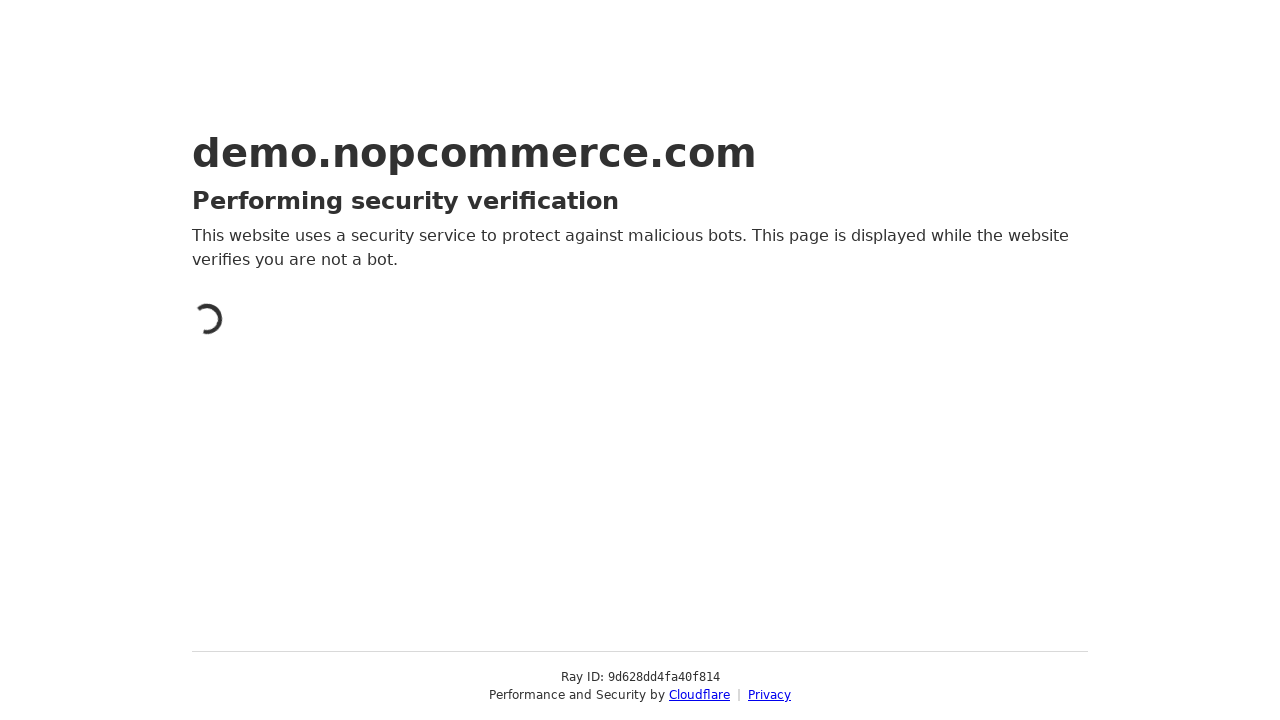

Verified links are present on nopCommerce page
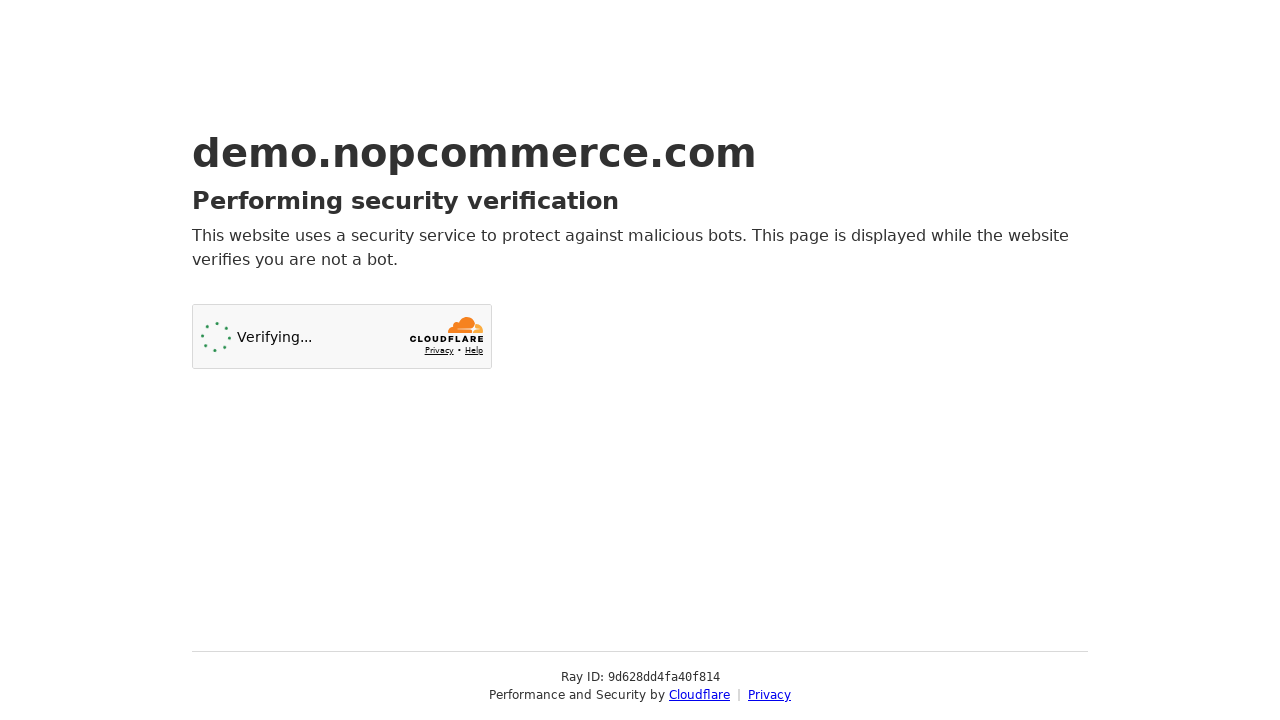

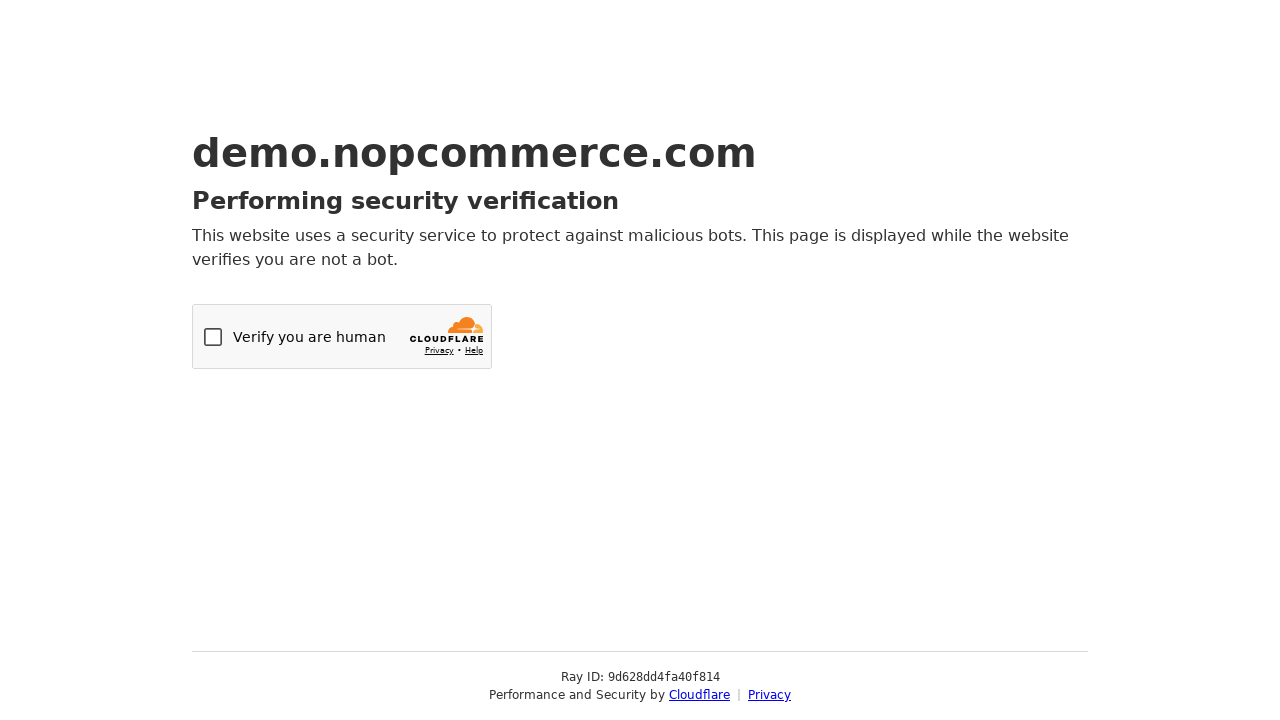